Tests contact form validation by submitting the form with an empty name field while filling in email, phone number, and message fields, then verifying that a validation error is displayed for the required name field.

Starting URL: https://catarinalf.github.io/#contact

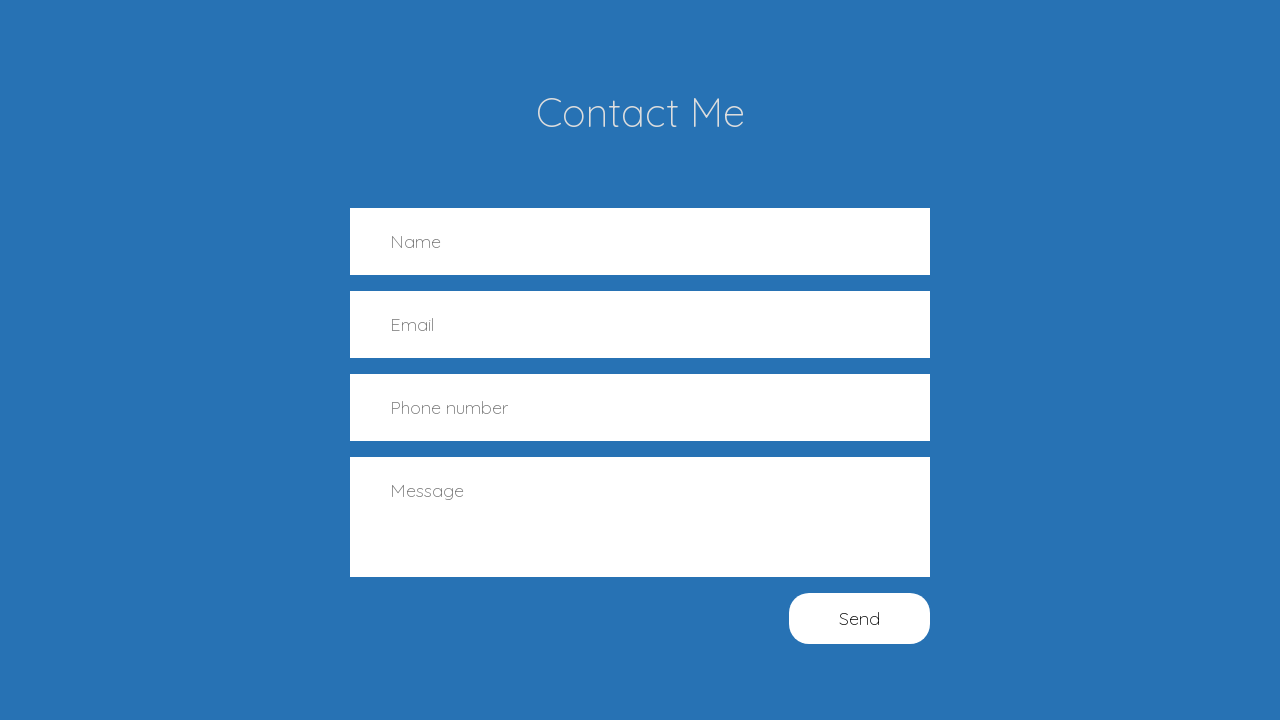

Contact form name field loaded
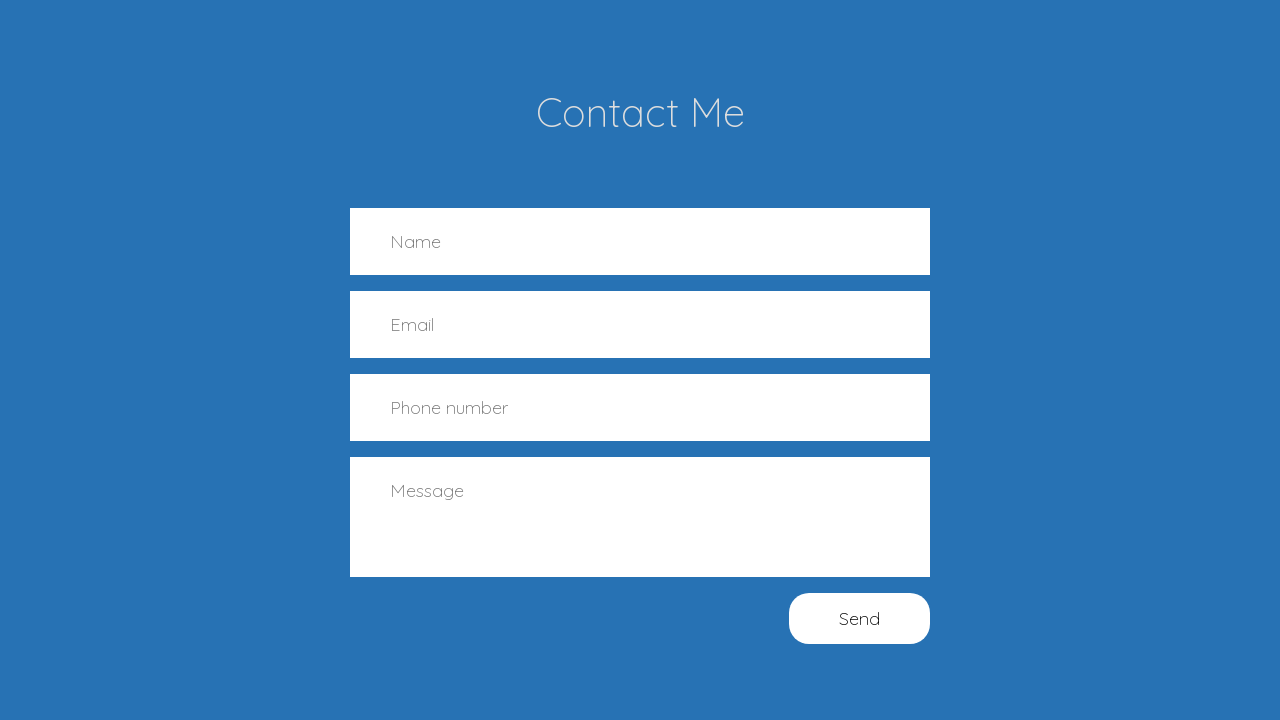

Cleared name field to leave it empty on input[name='name']
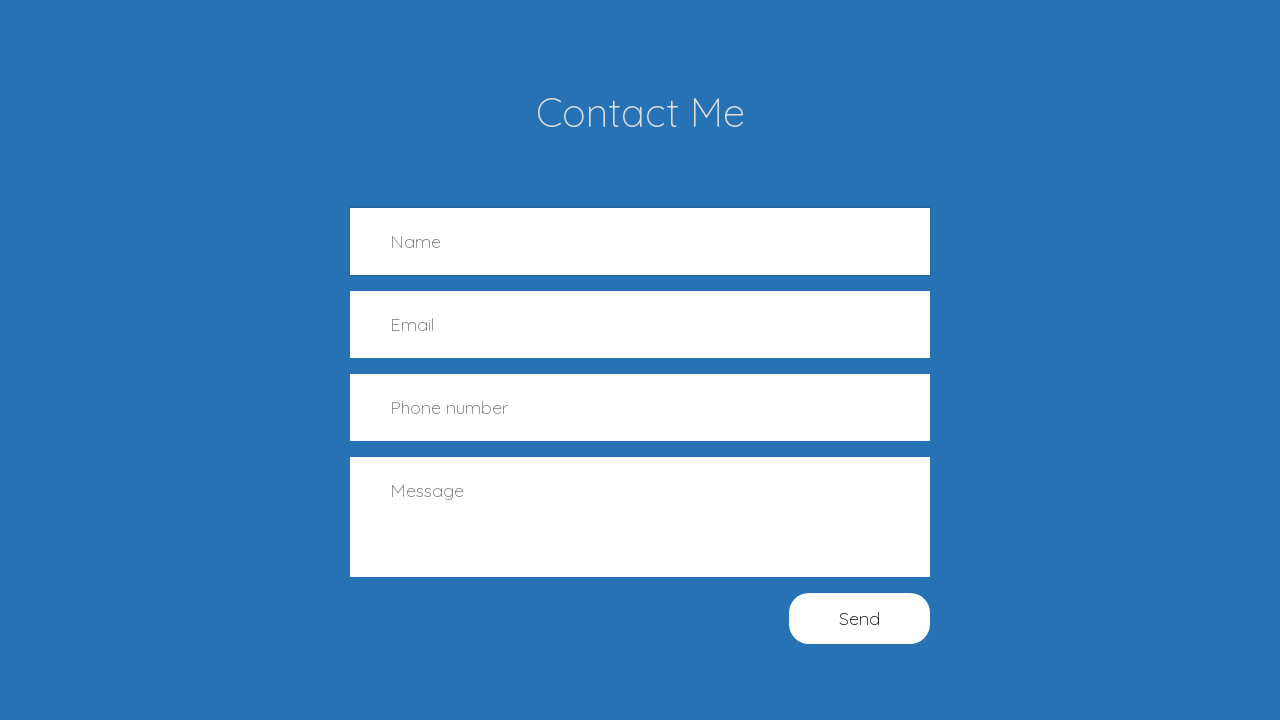

Filled email field with 'test@test.com' on input[name='email']
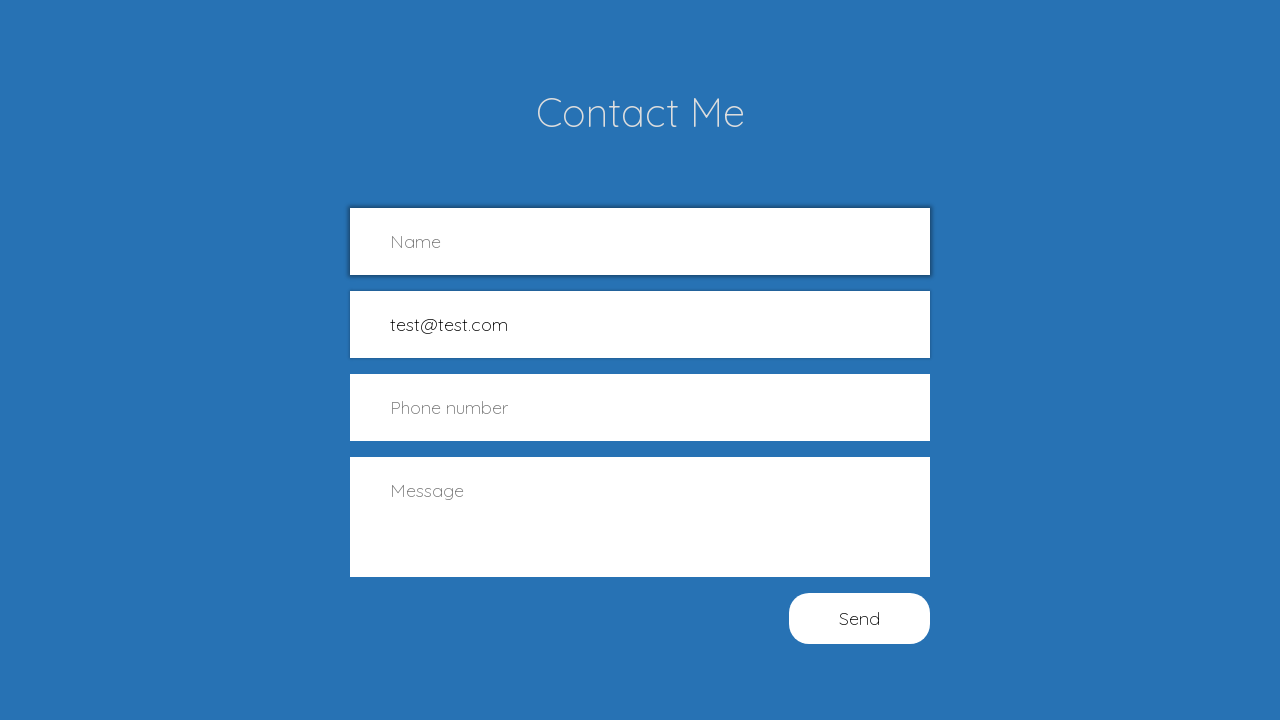

Filled phone number field with '123456789' on input[name='number']
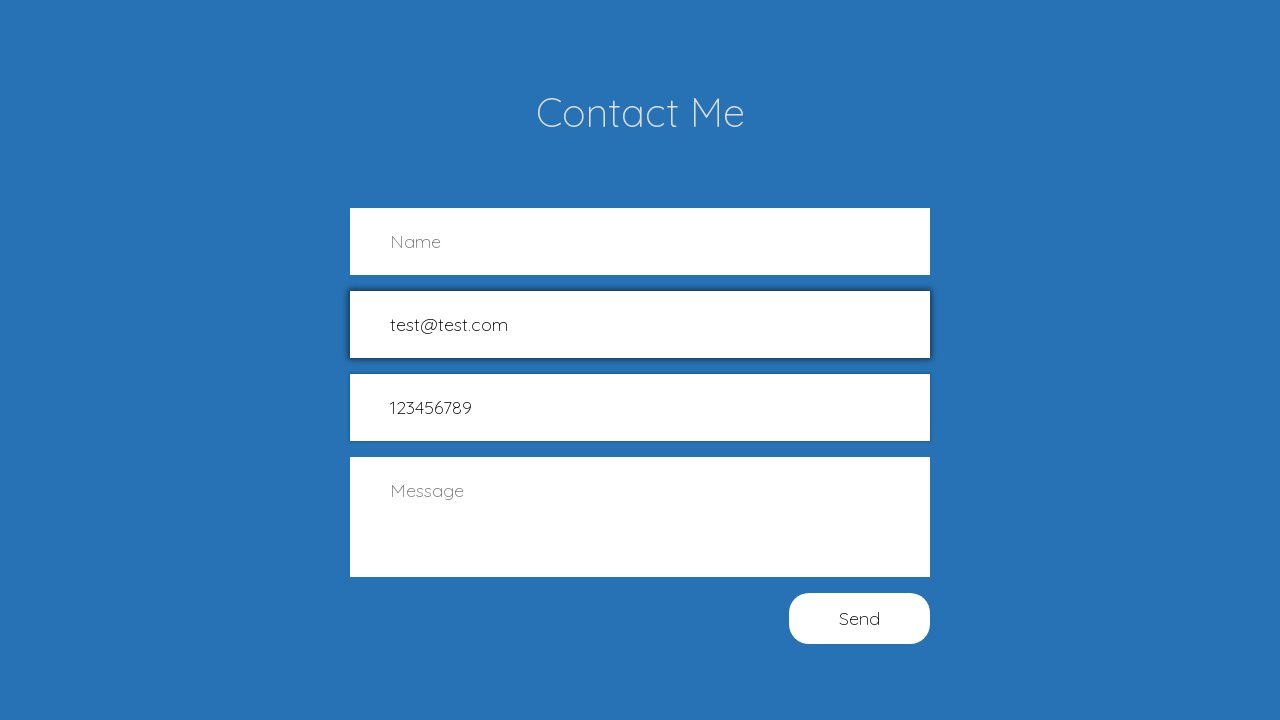

Filled message field with 'This is a test message' on textarea[name='message']
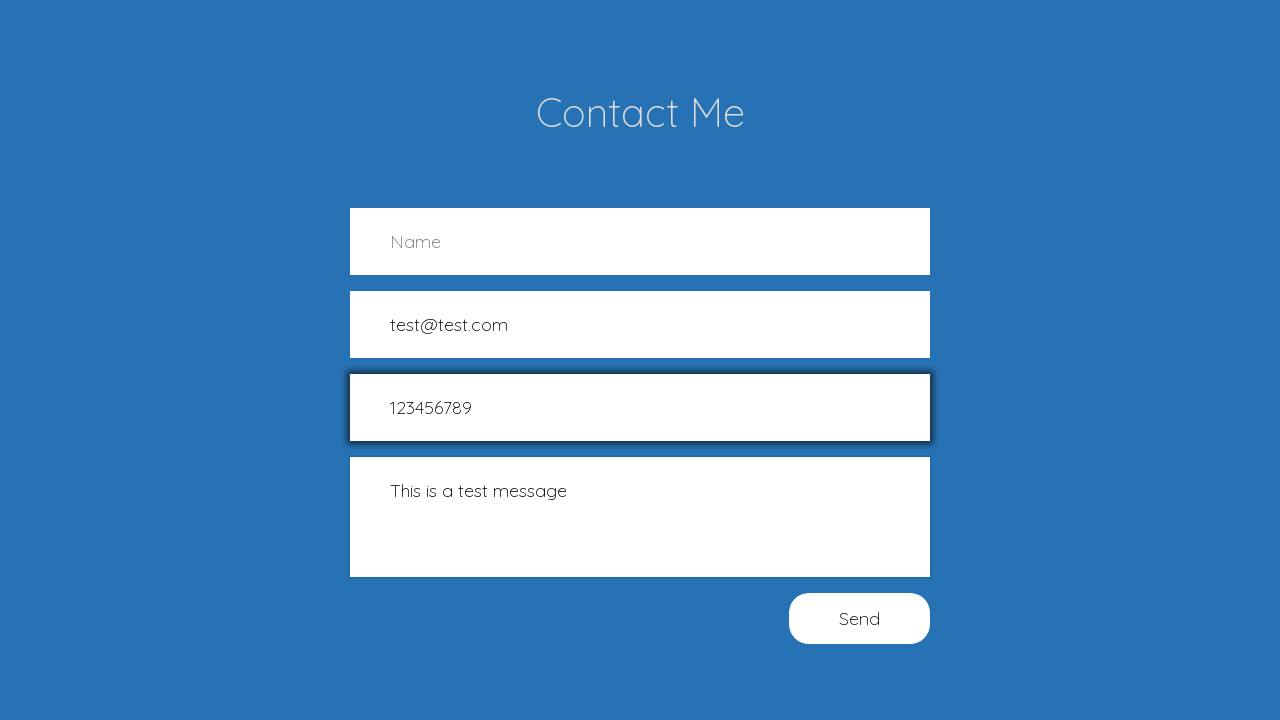

Clicked submit button at (860, 618) on #formButton
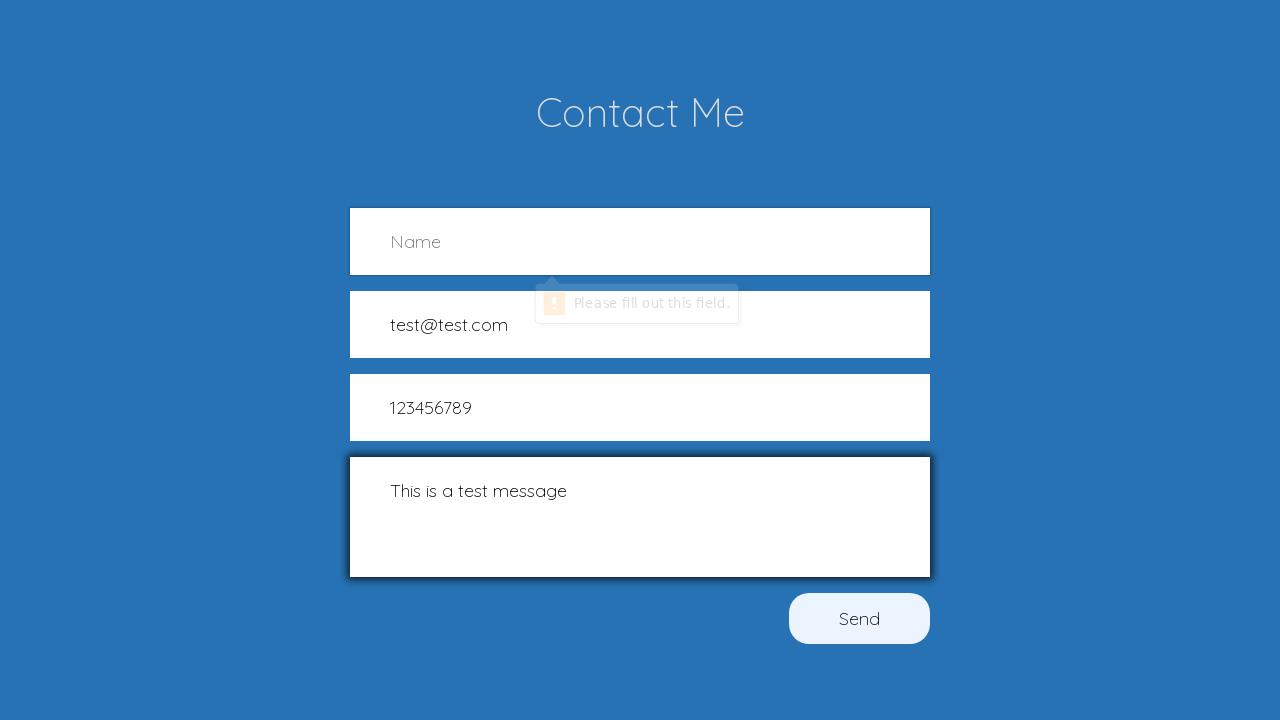

Waited for validation to trigger
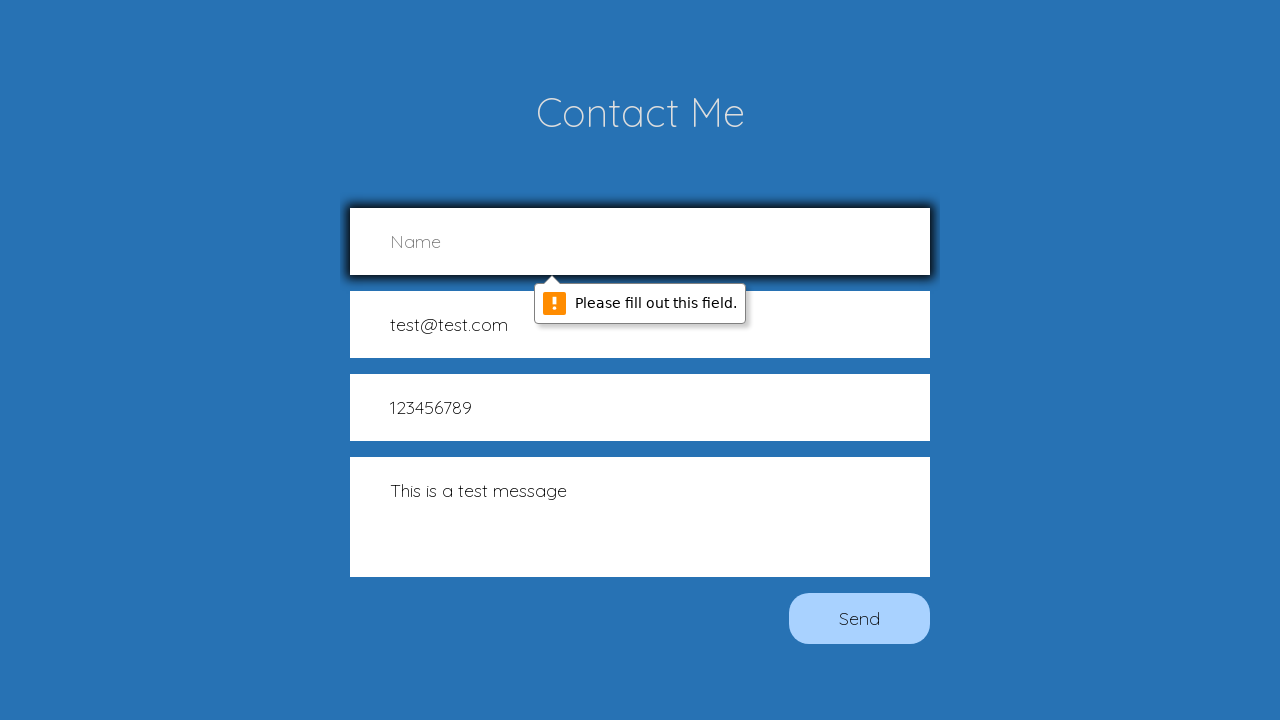

Name field validation error is visible - form did not submit
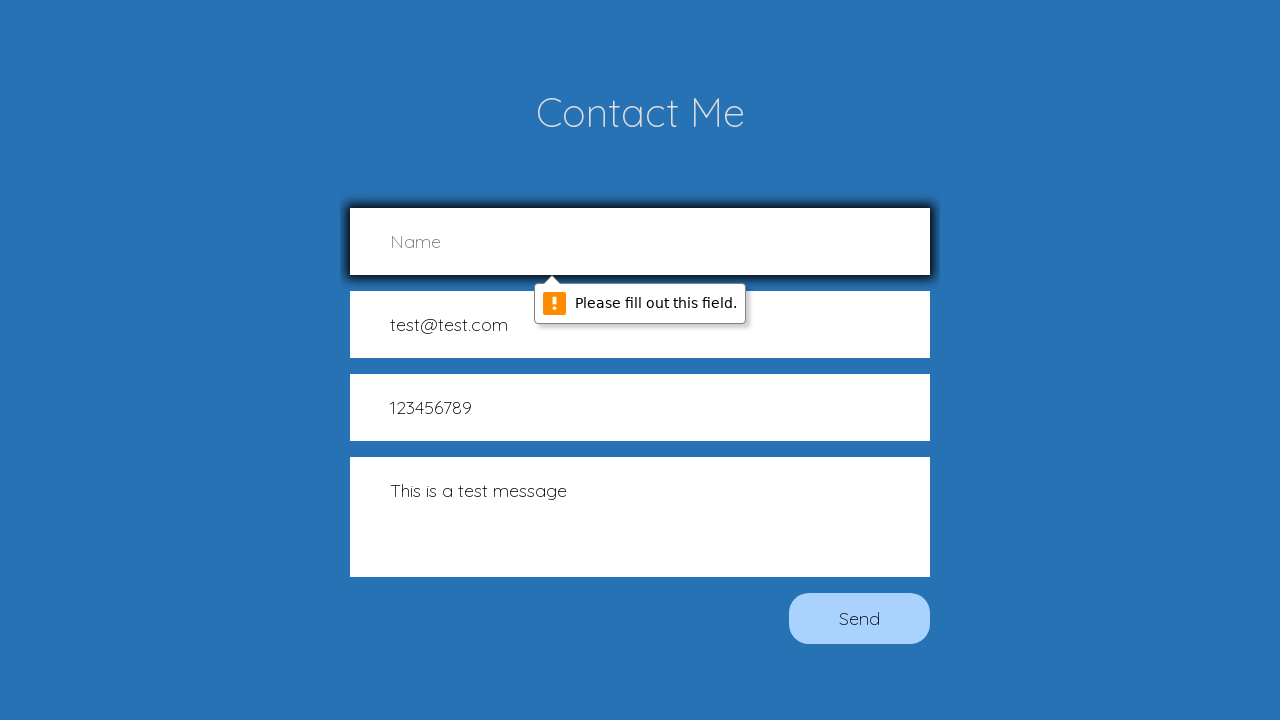

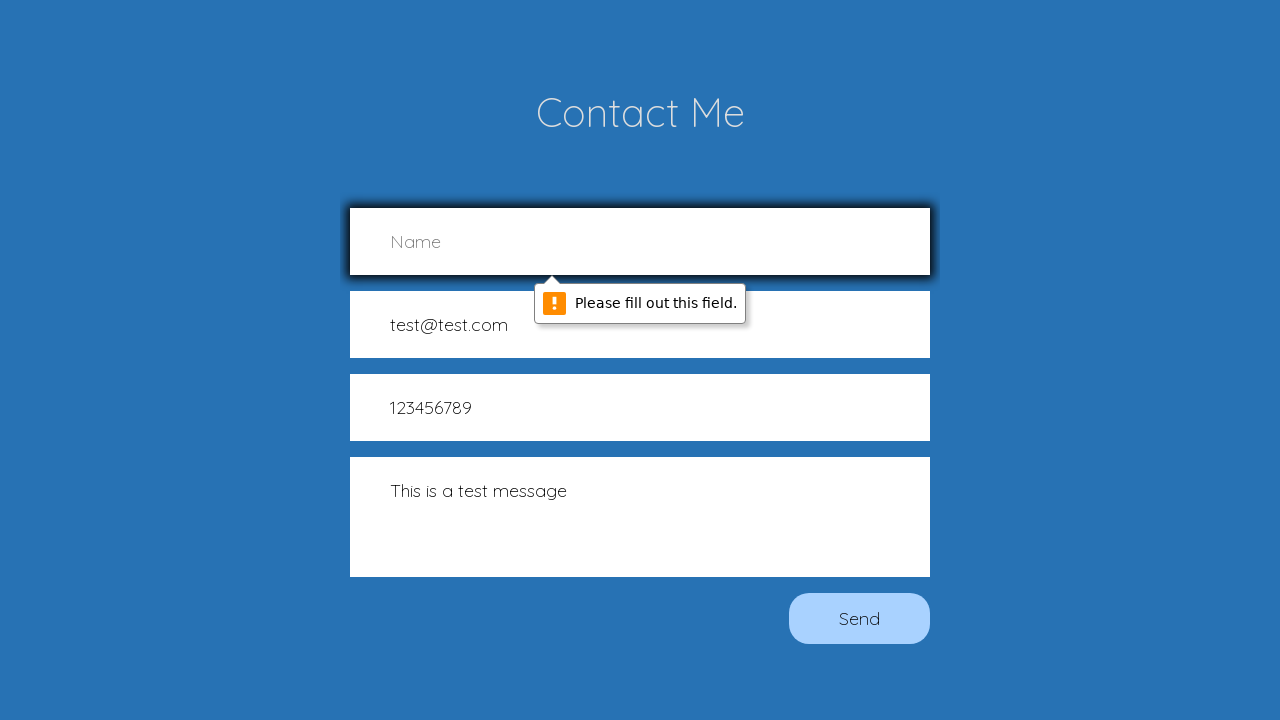